Tests that completed items are removed when the Clear completed button is clicked.

Starting URL: https://demo.playwright.dev/todomvc

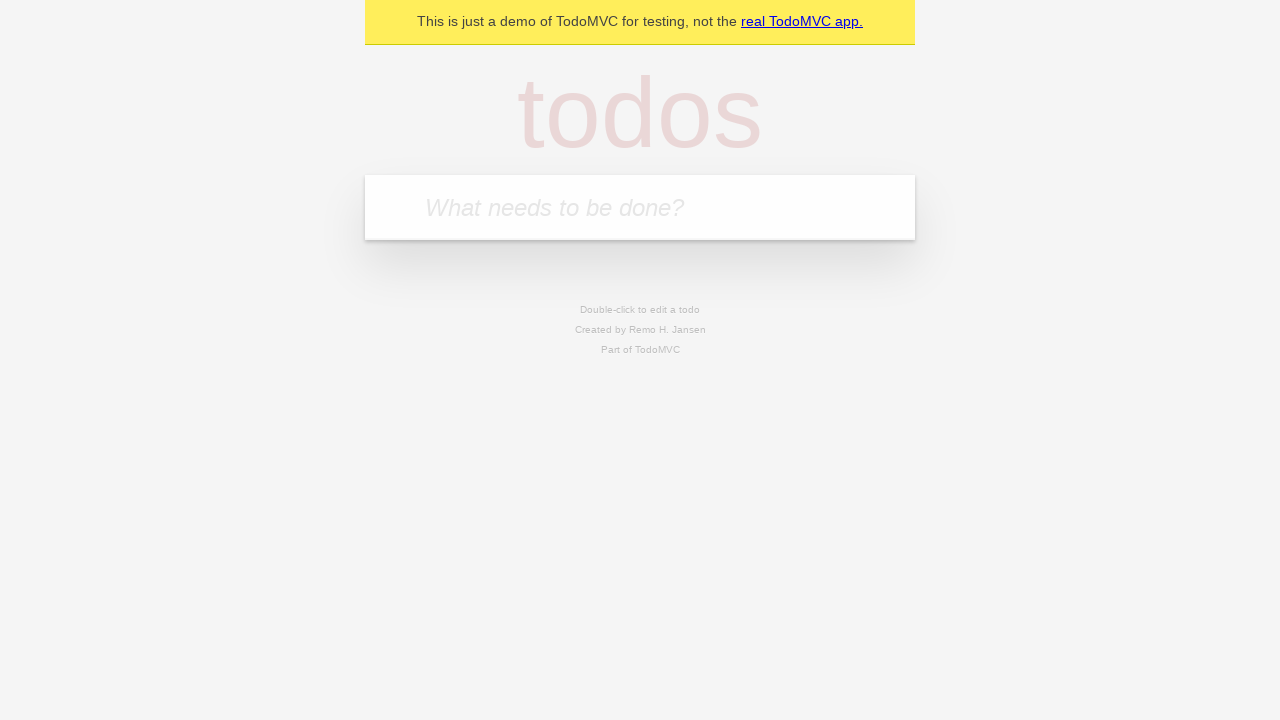

Filled todo input with 'buy some cheese' on internal:attr=[placeholder="What needs to be done?"i]
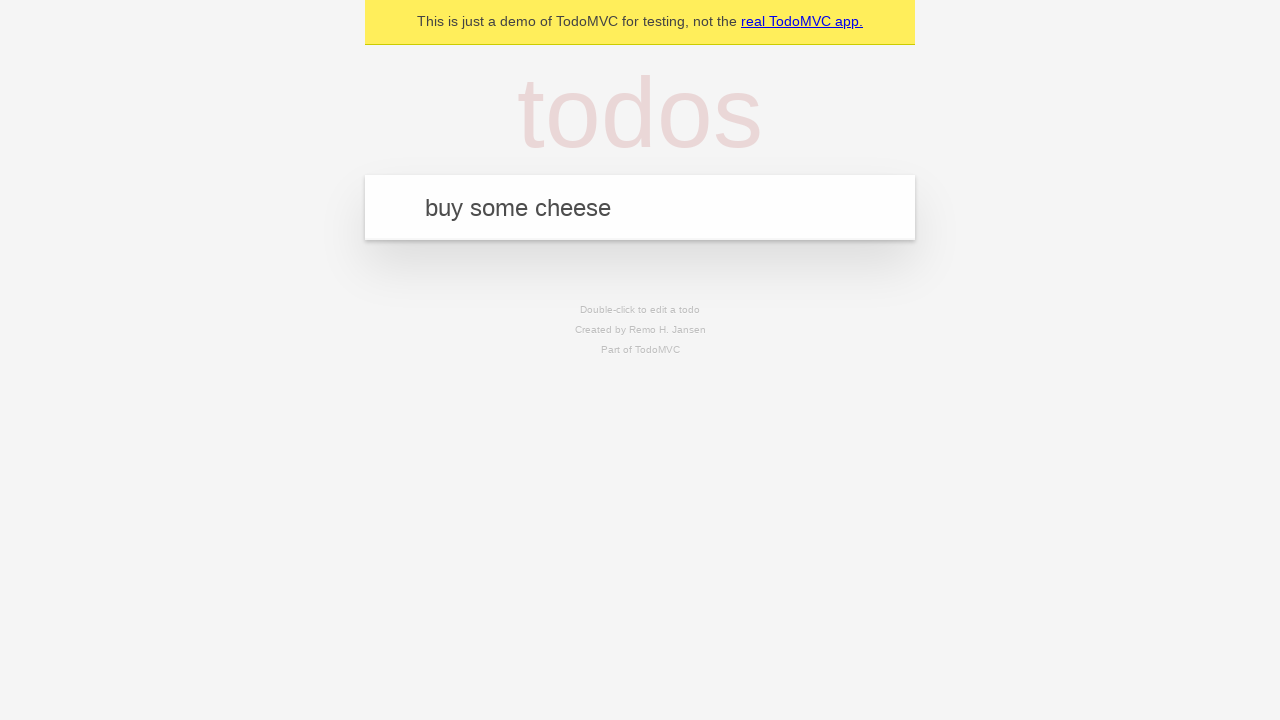

Pressed Enter to create first todo item on internal:attr=[placeholder="What needs to be done?"i]
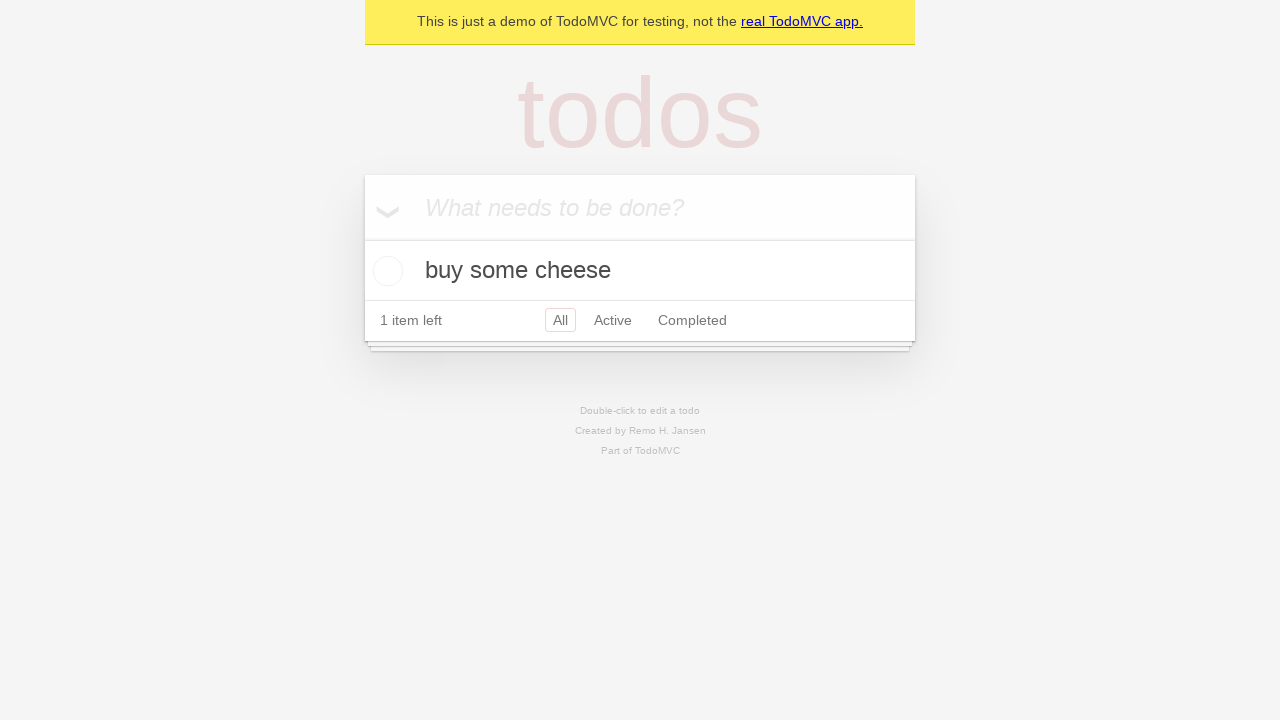

Filled todo input with 'feed the cat' on internal:attr=[placeholder="What needs to be done?"i]
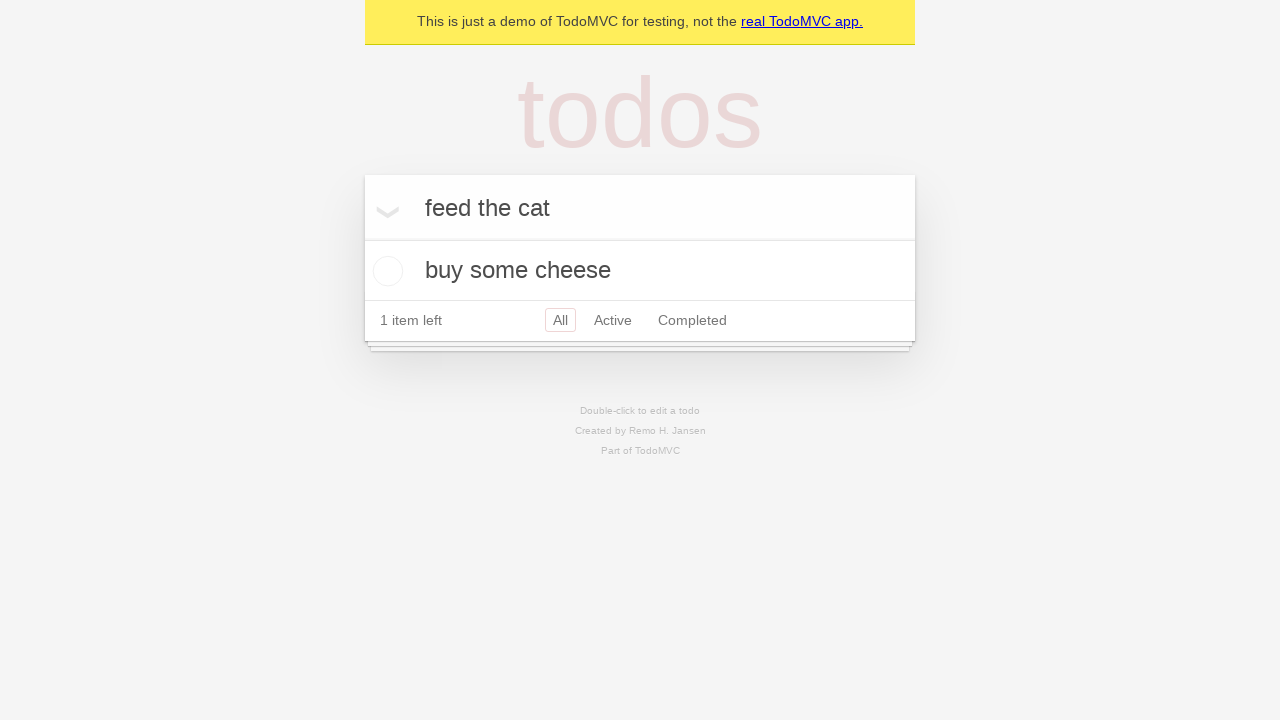

Pressed Enter to create second todo item on internal:attr=[placeholder="What needs to be done?"i]
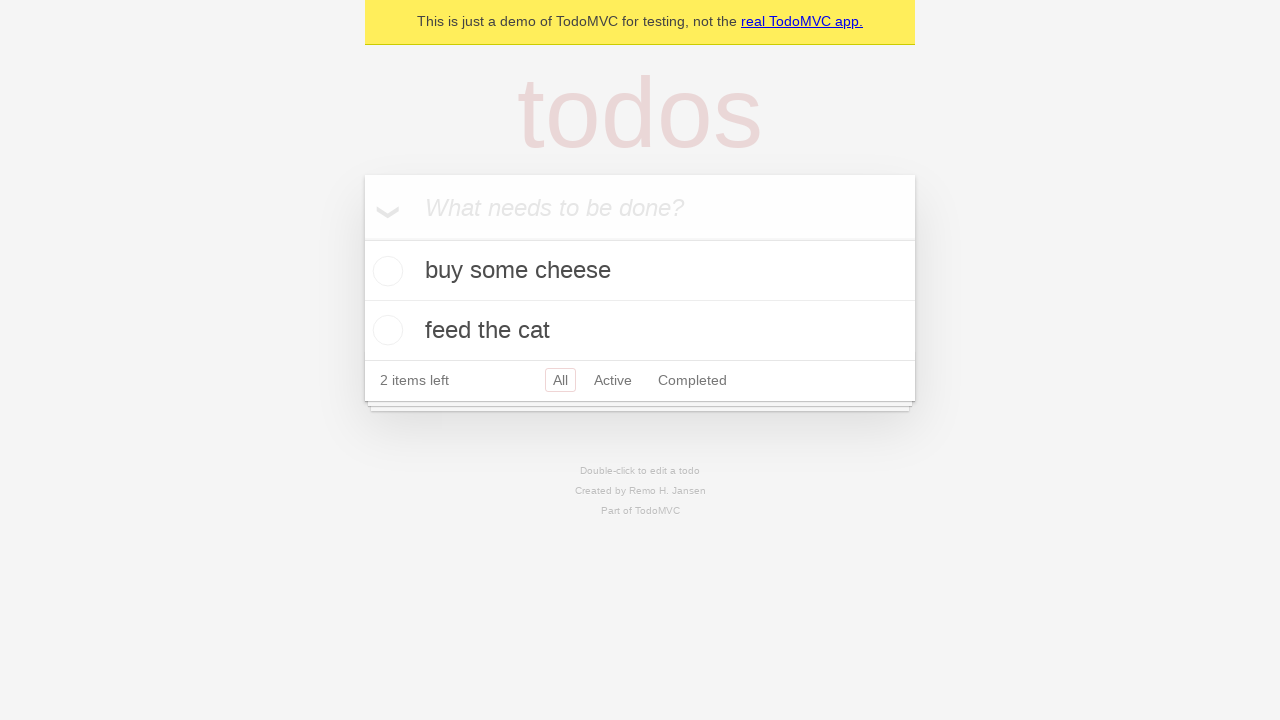

Filled todo input with 'book a doctors appointment' on internal:attr=[placeholder="What needs to be done?"i]
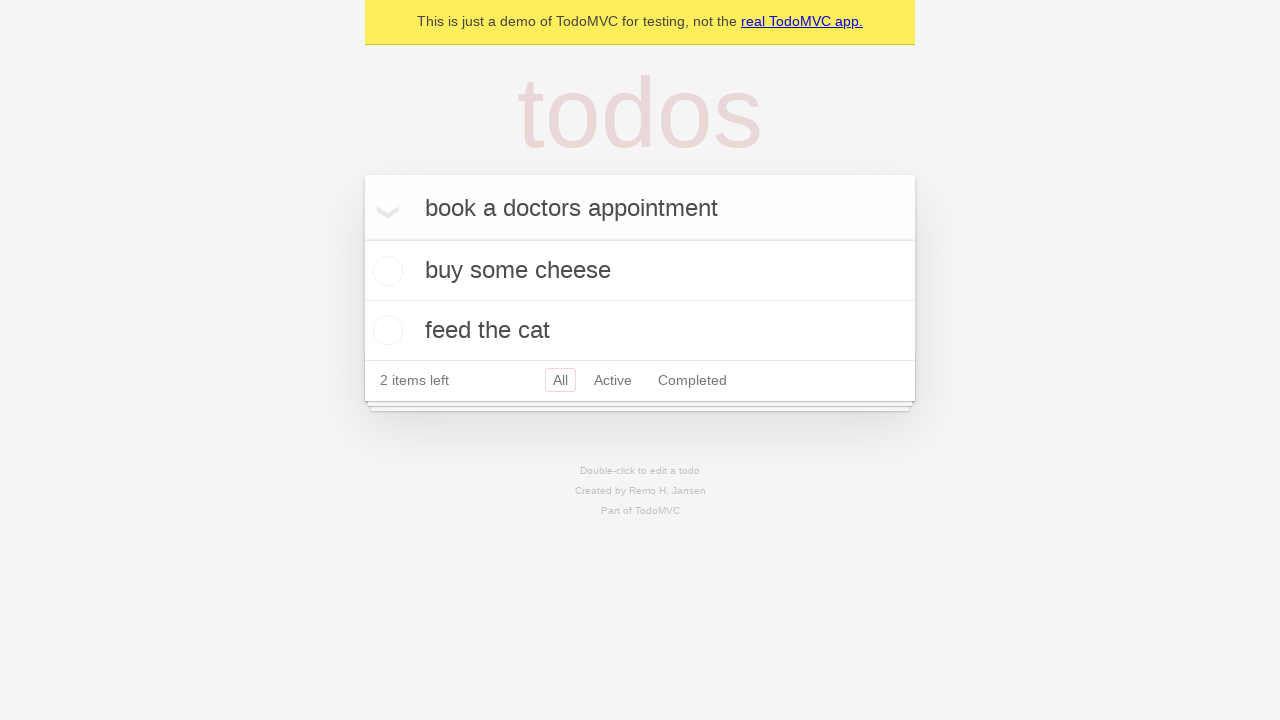

Pressed Enter to create third todo item on internal:attr=[placeholder="What needs to be done?"i]
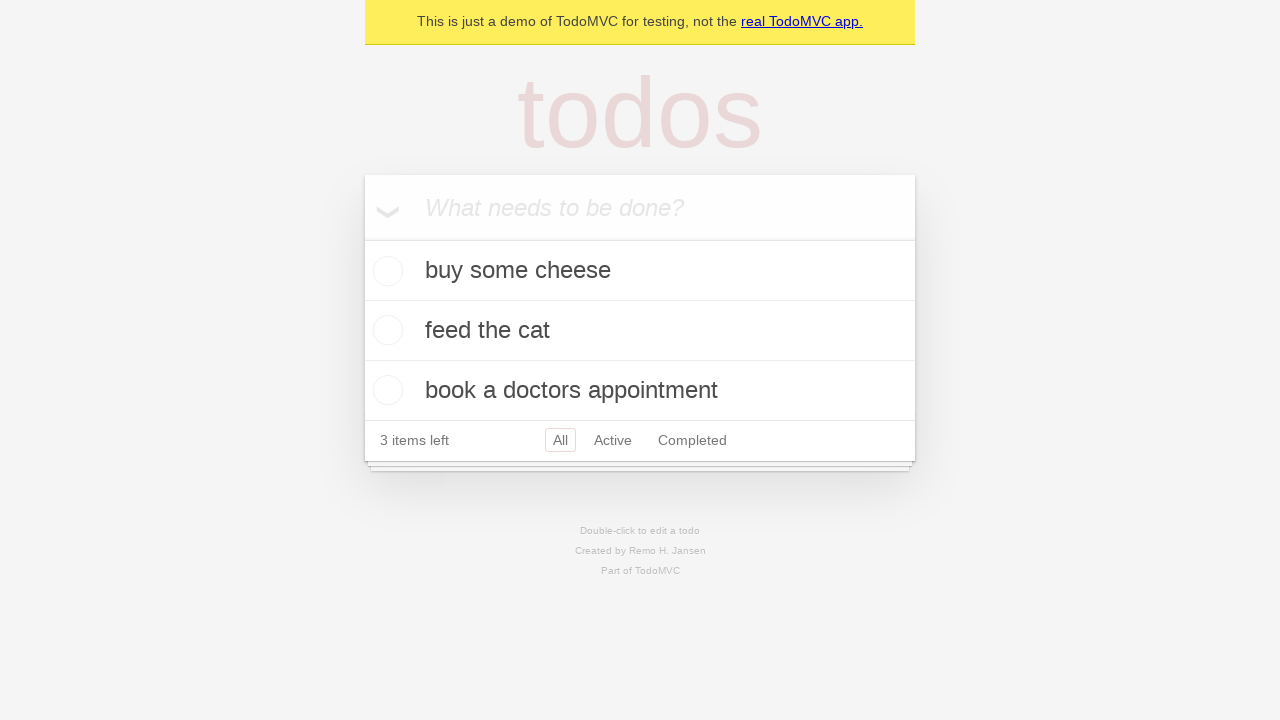

Checked the checkbox for the second todo item at (385, 330) on internal:testid=[data-testid="todo-item"s] >> nth=1 >> internal:role=checkbox
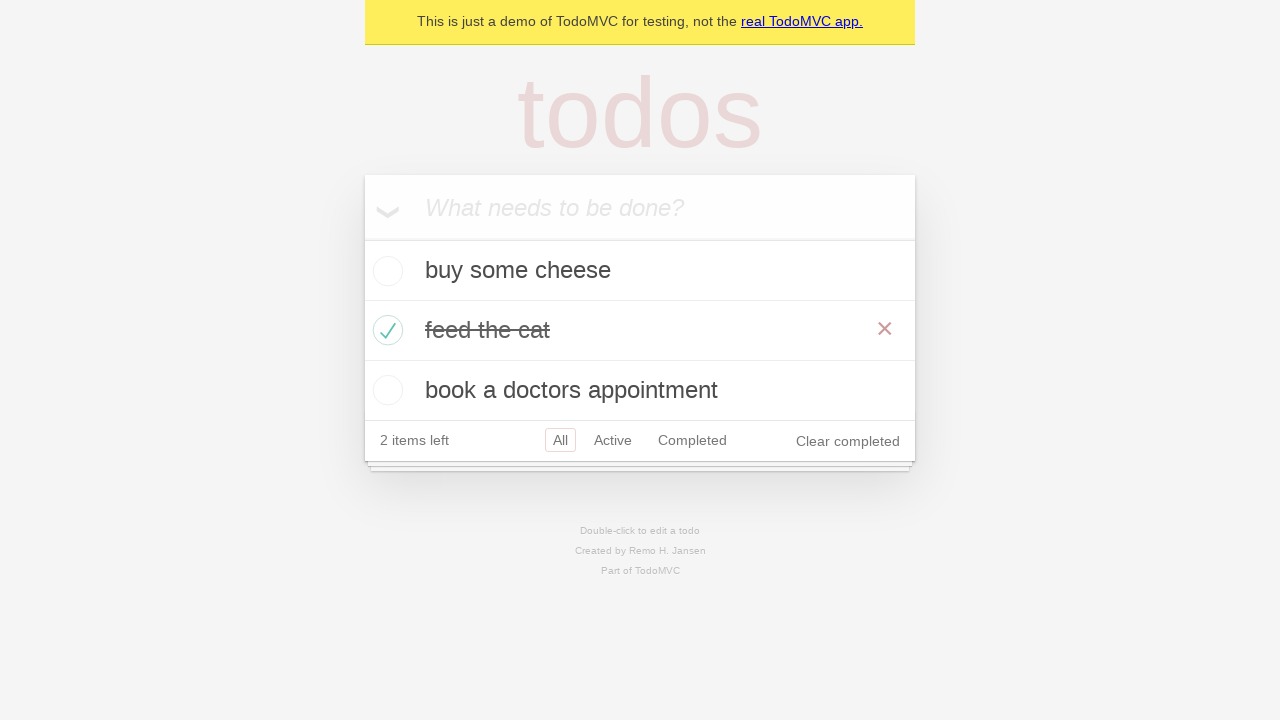

Clicked Clear completed button to remove checked item at (848, 441) on internal:role=button[name="Clear completed"i]
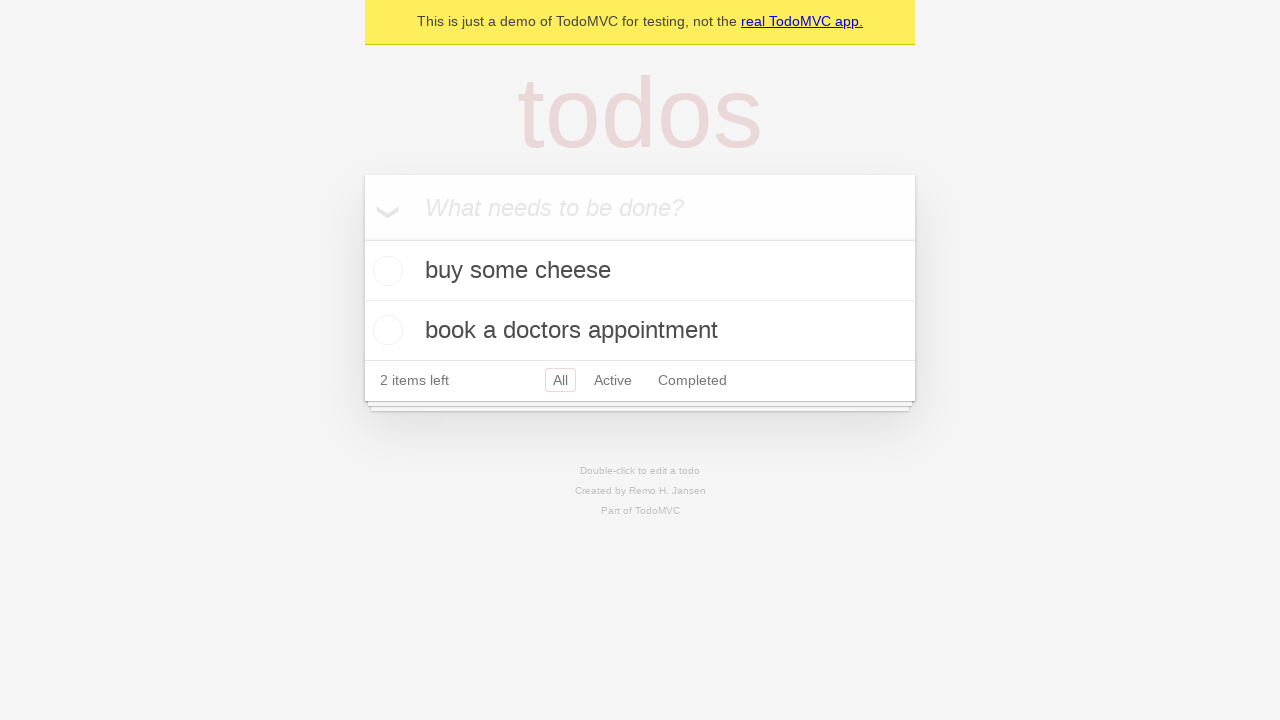

Verified todo items are present after clearing completed
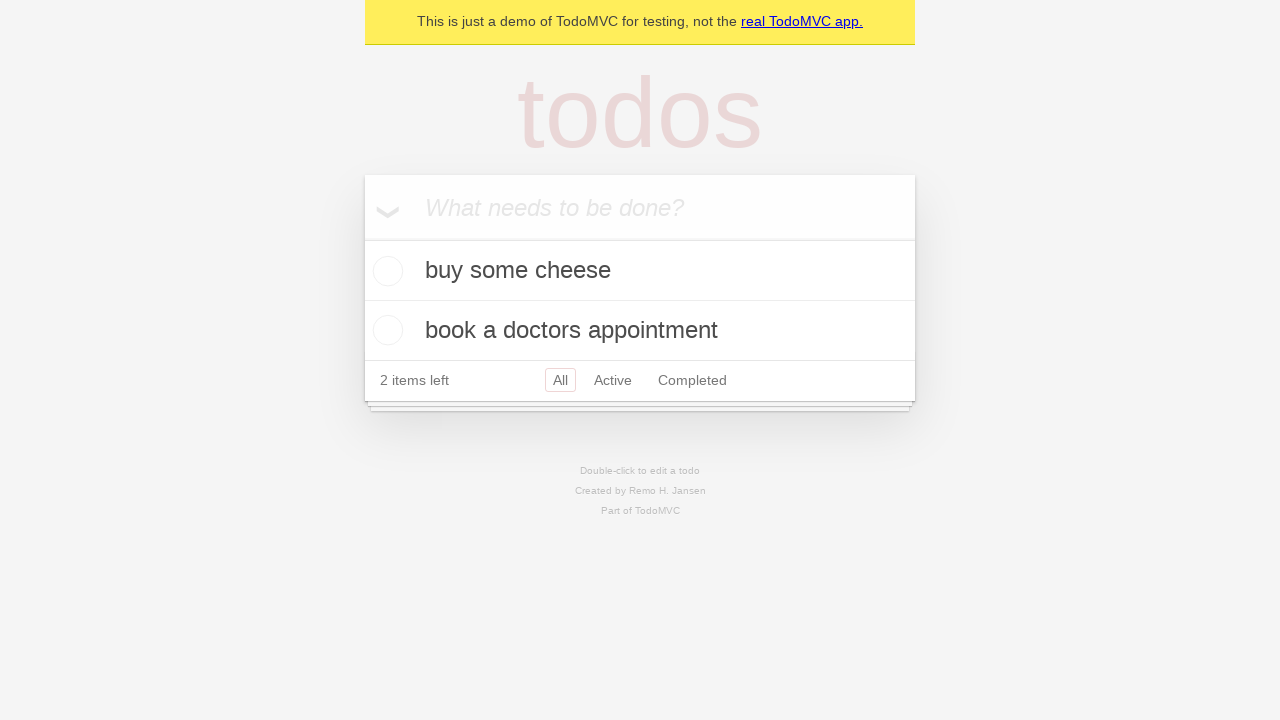

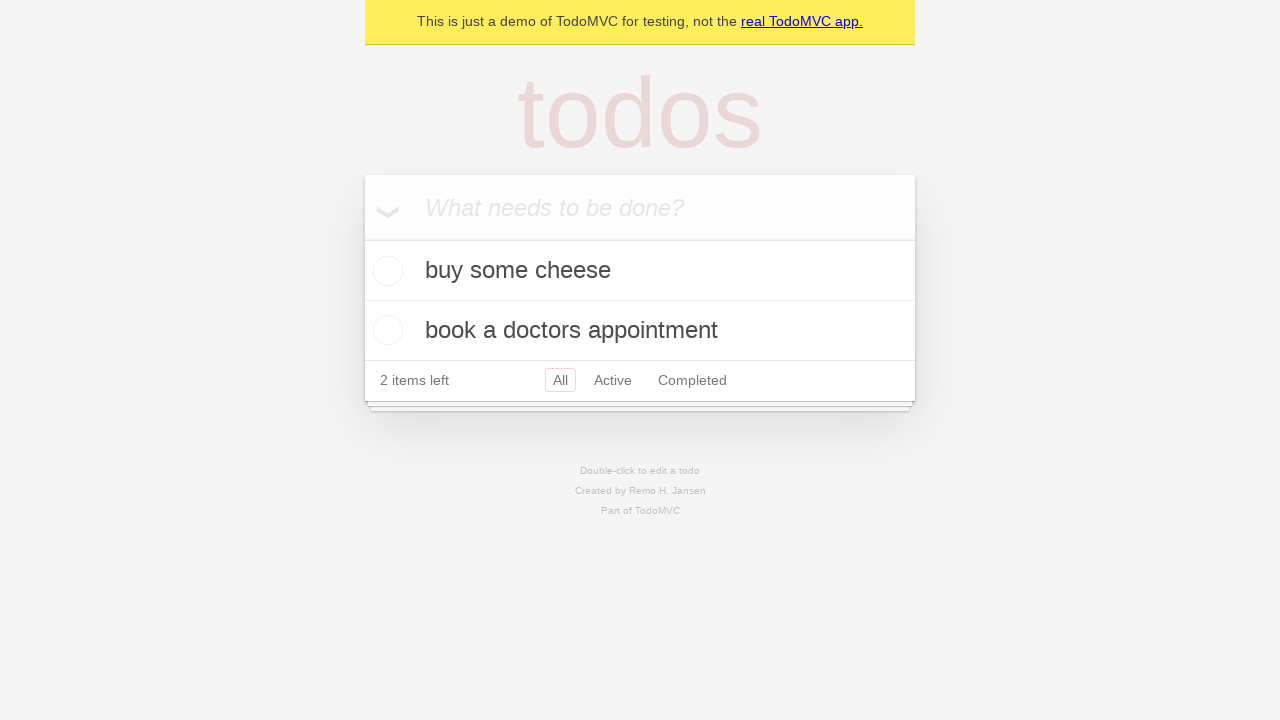